Navigates to the Erail trains between stations page showing routes from New Delhi to Mumbai Central and takes a screenshot

Starting URL: https://erail.in/trains-between-stations/new-delhi-NDLS/mumbai-central-BCT?view=d

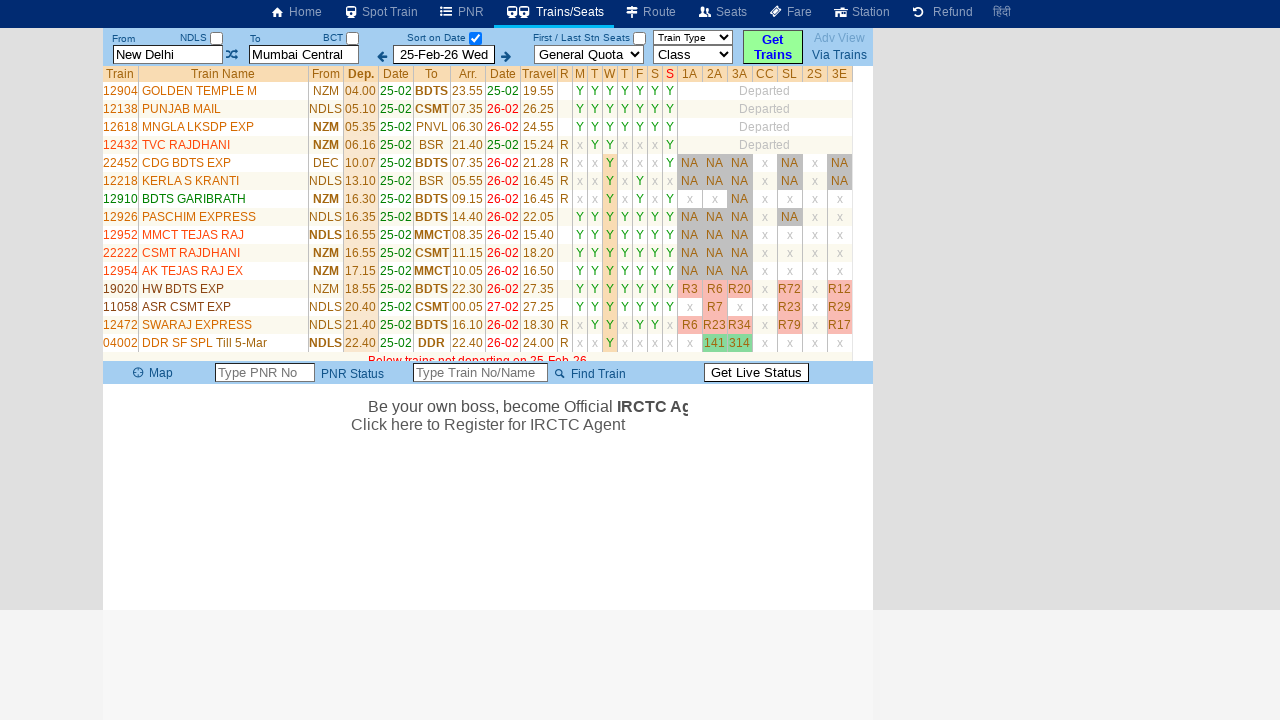

Navigated to Erail trains between stations page showing routes from New Delhi to Mumbai Central
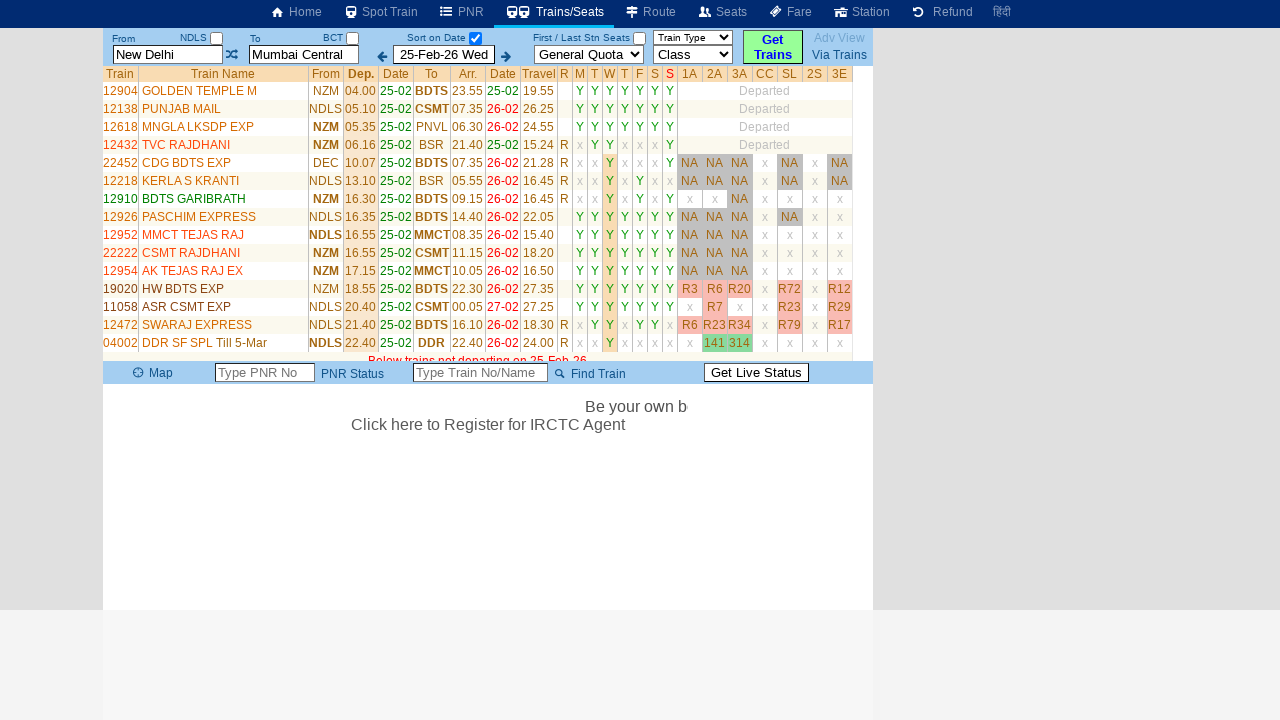

Page fully loaded (networkidle state reached)
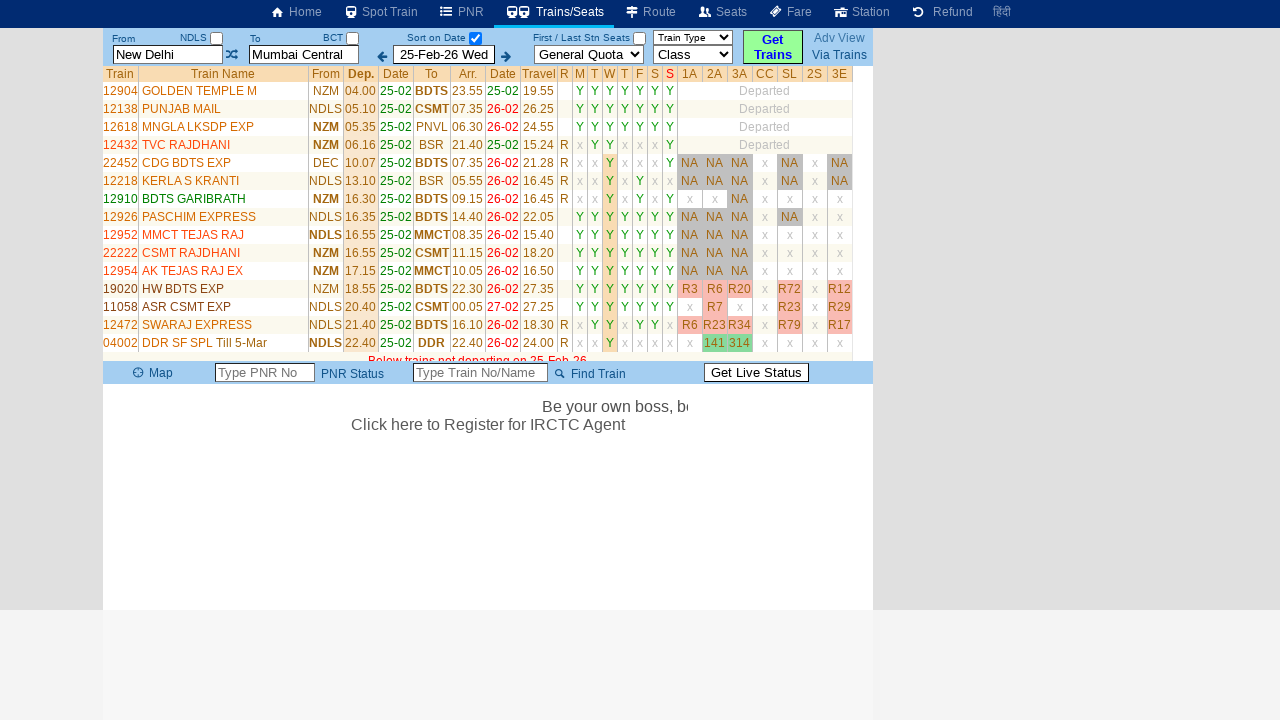

Body element confirmed present on page
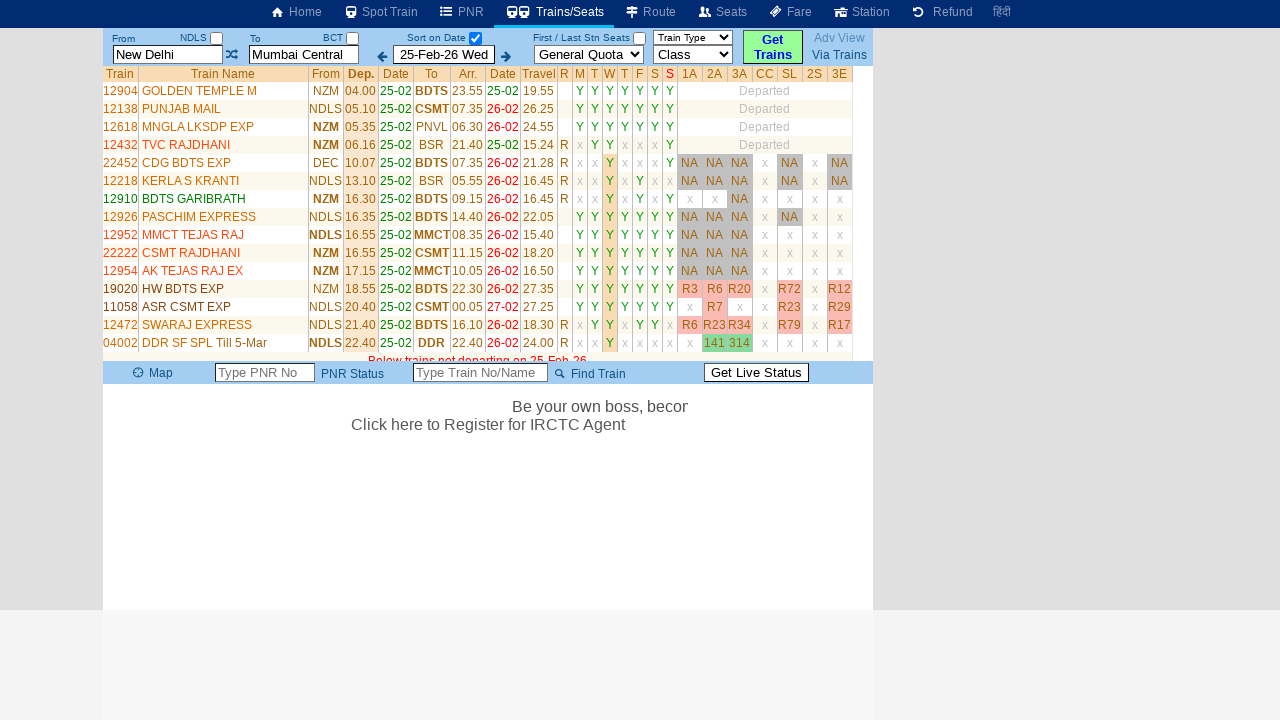

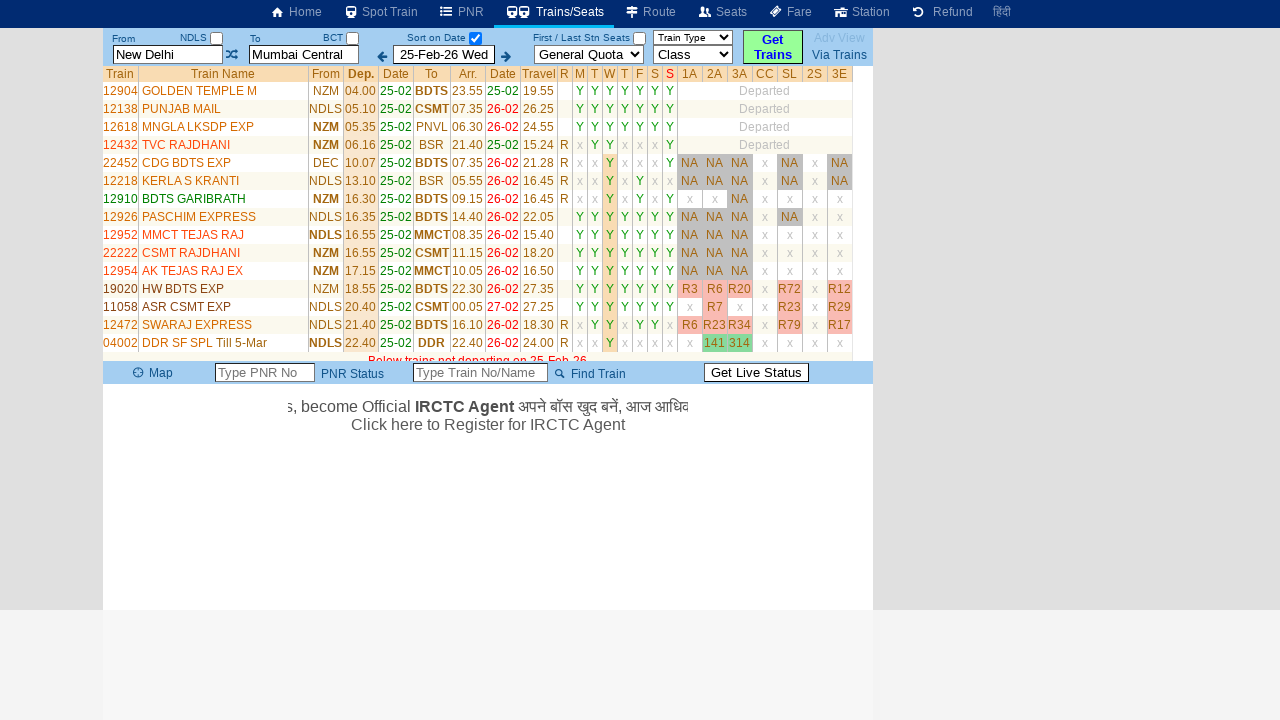